Fills out a registration form with first name, email, phone, and address fields (skipping last name), then submits and verifies the success message

Starting URL: http://suninjuly.github.io/registration2.html

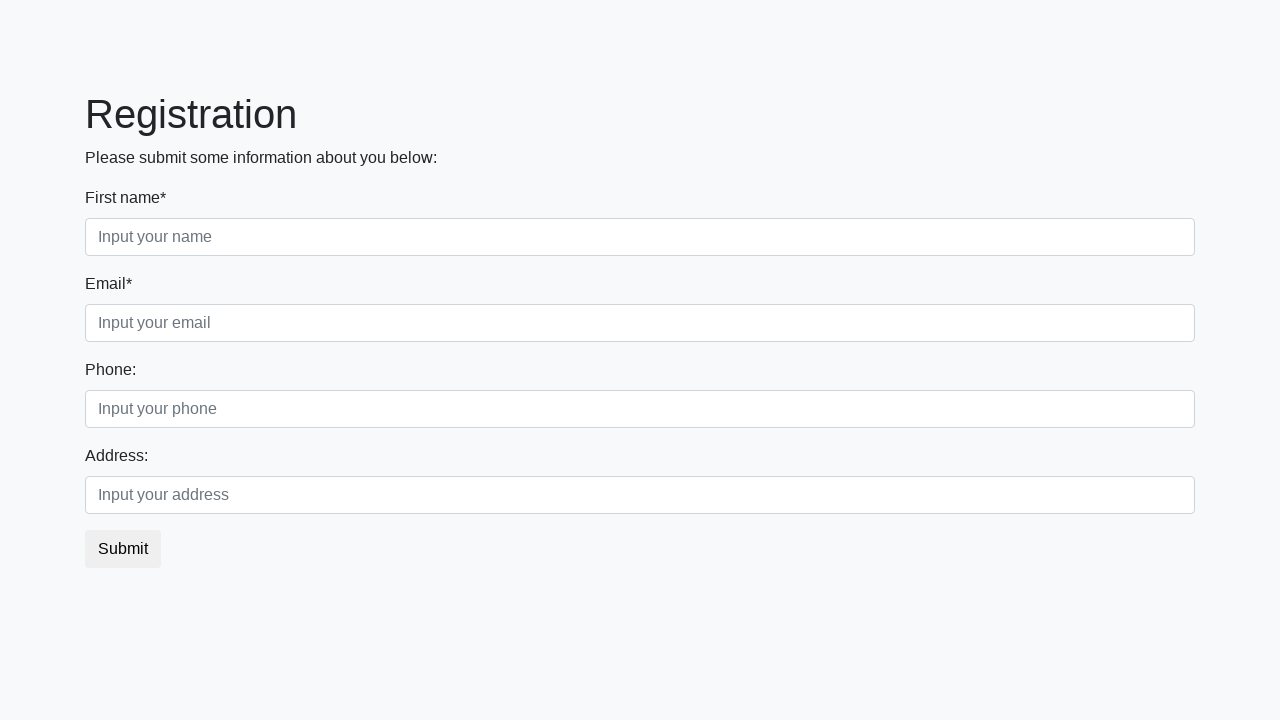

Filled first name field with 'Sarah' on .first_block .first
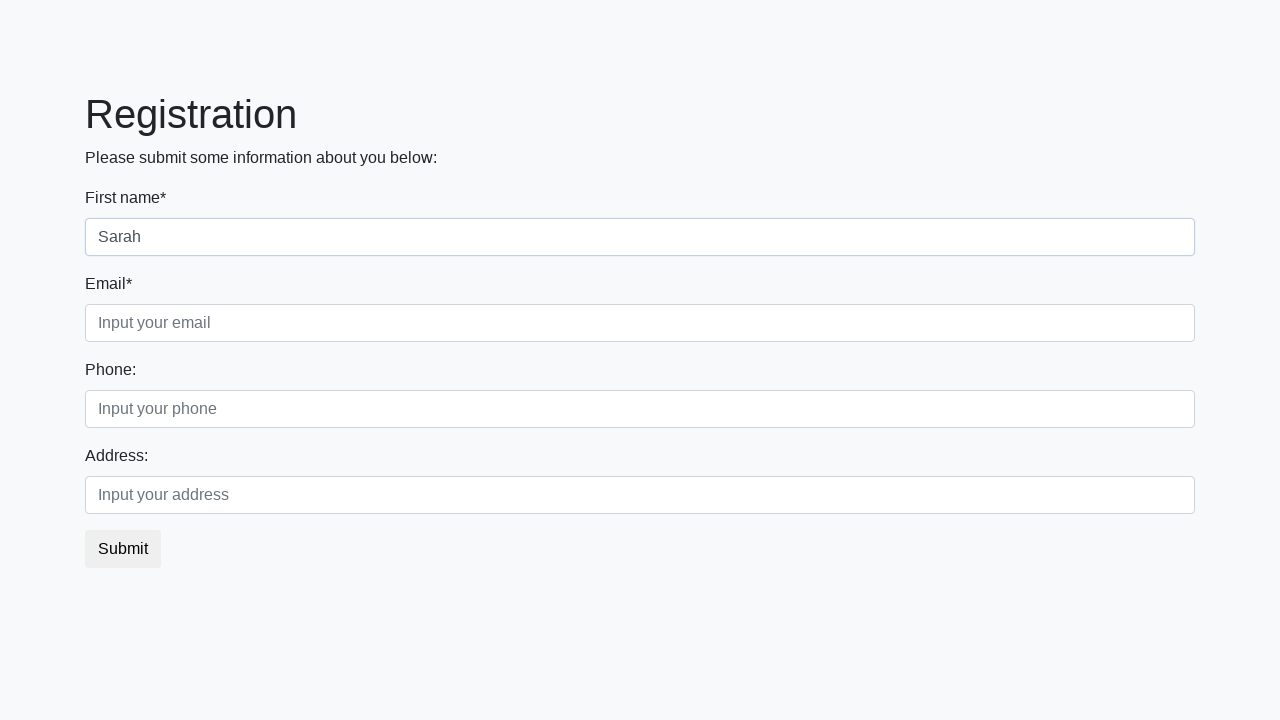

Filled email field with 'sarah.test@example.com' on .first_block .third
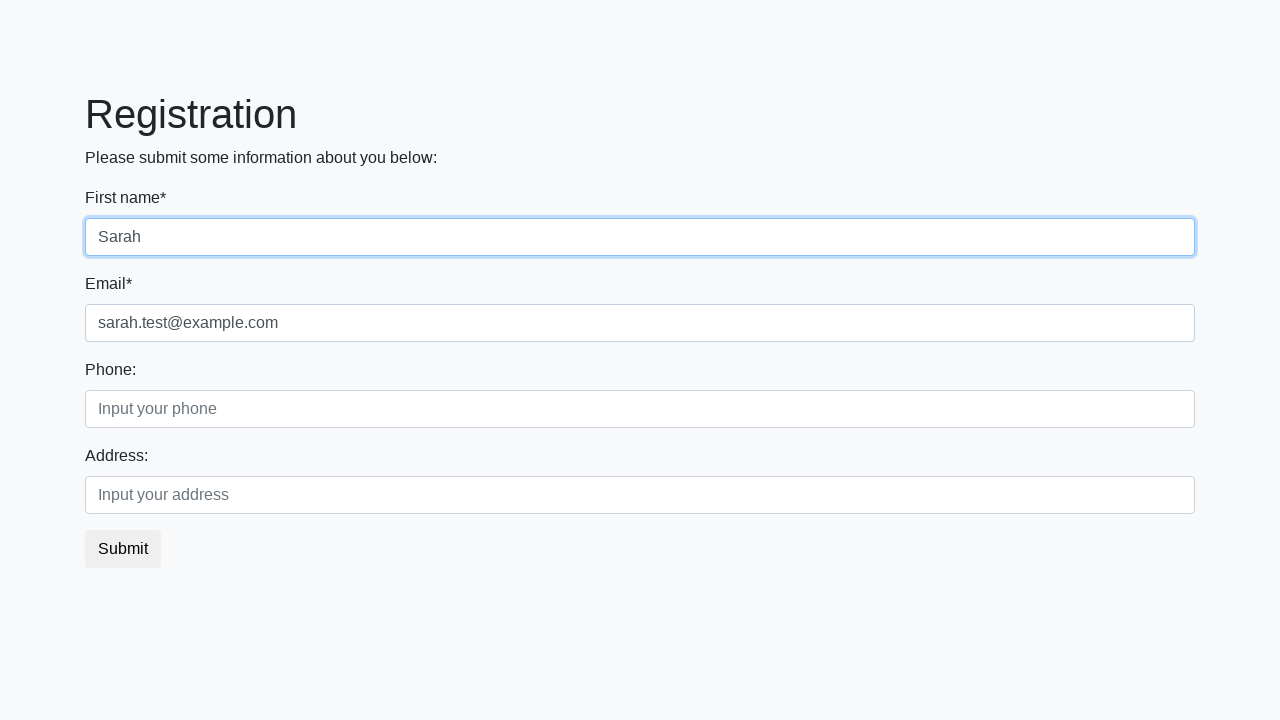

Filled phone field with '89997654321' on .second_block .first
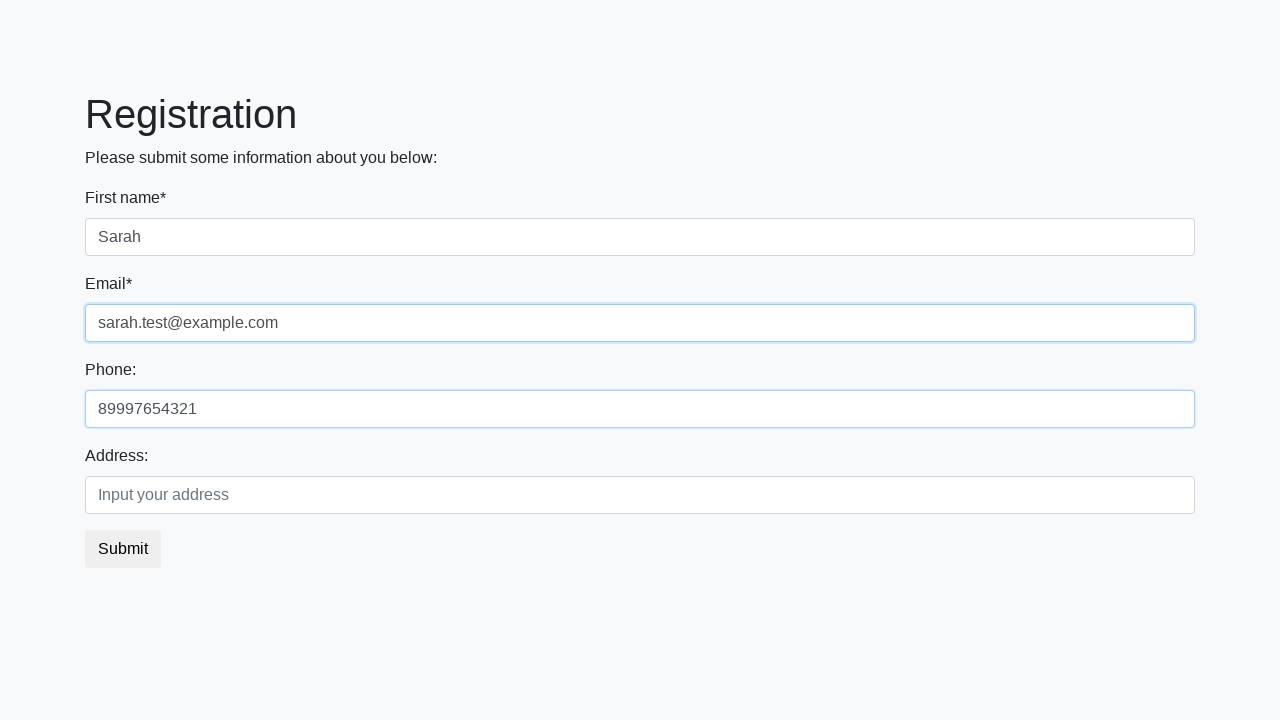

Filled address field with 'London' on .second_block .second
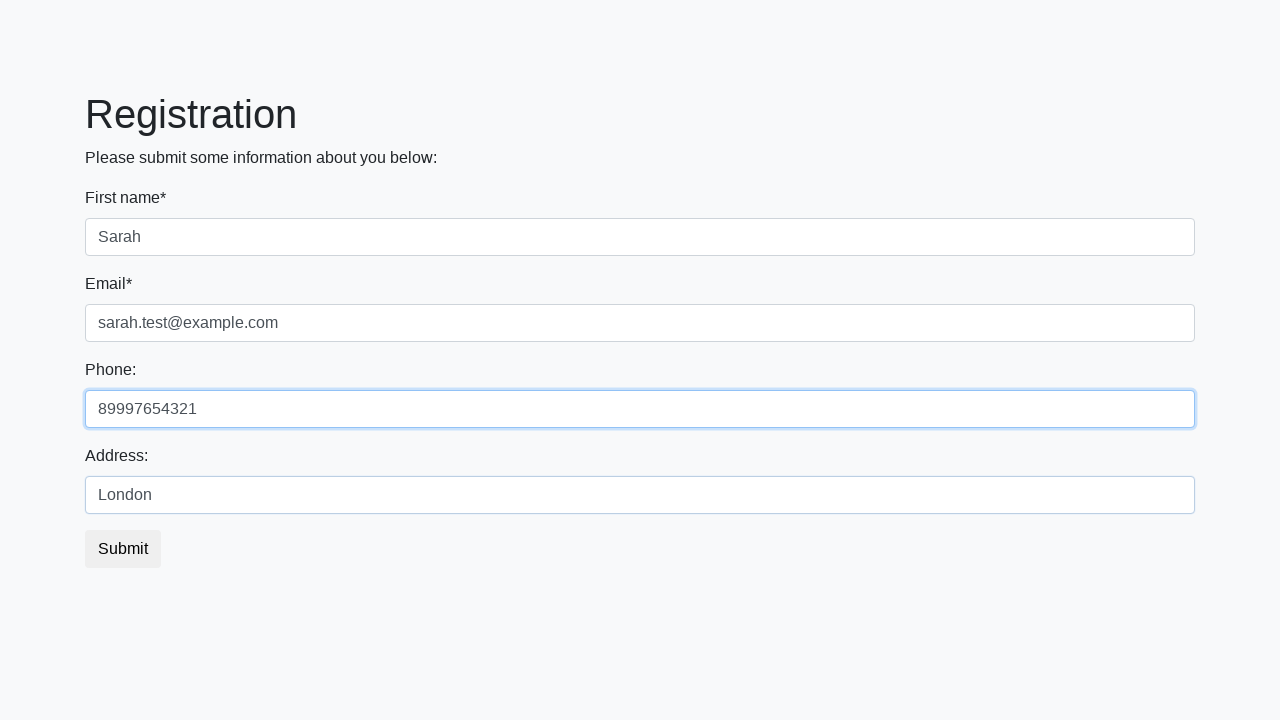

Clicked submit button at (123, 549) on .btn.btn-default
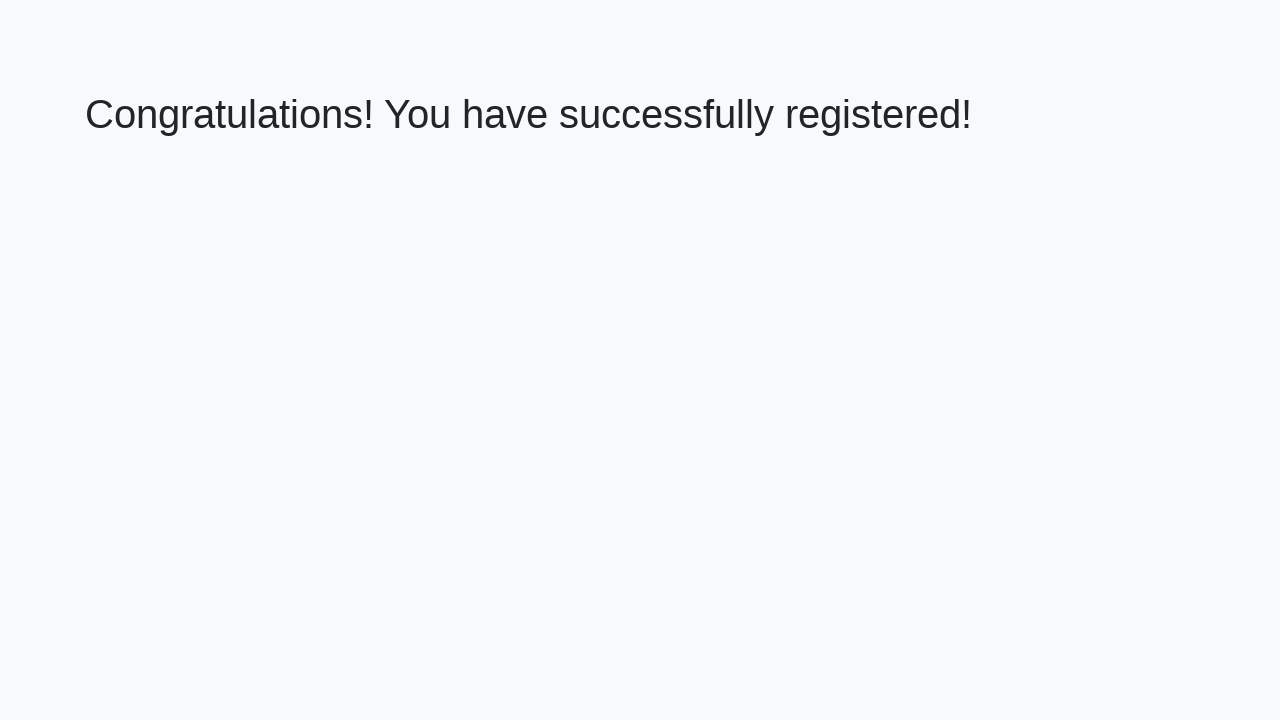

Success message container loaded
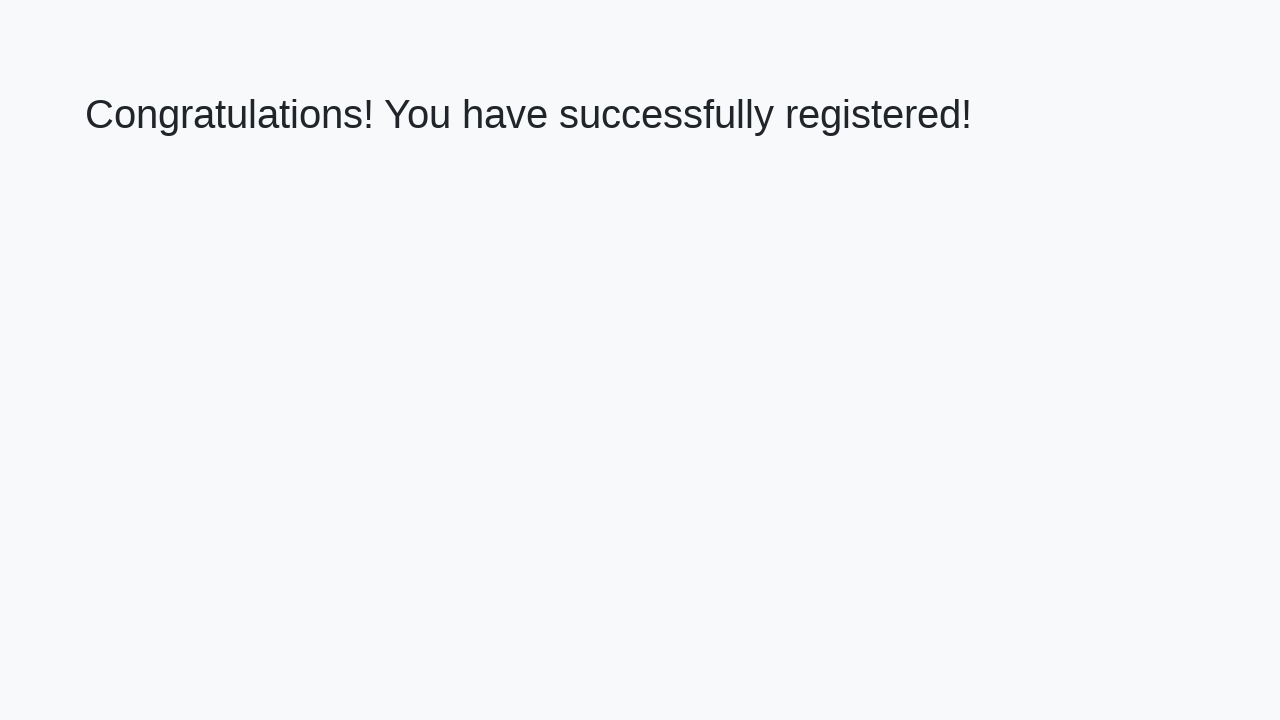

Retrieved success message text
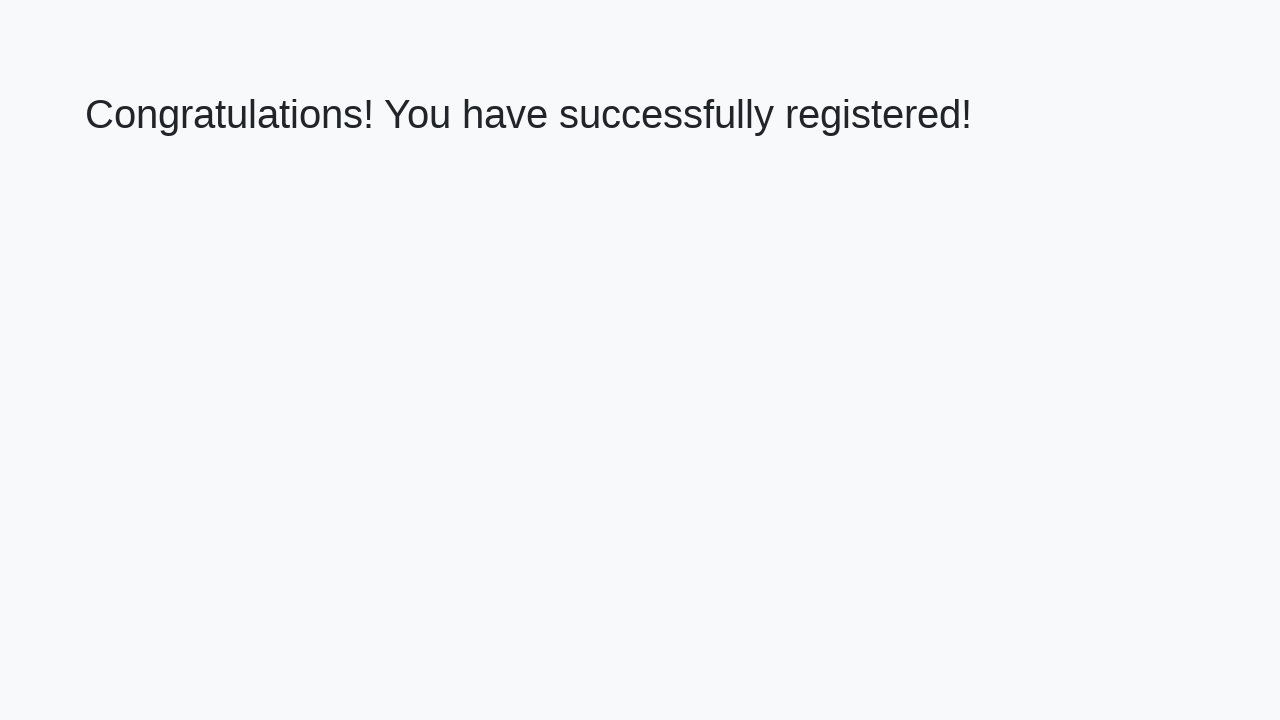

Verified success message contains 'Congratulations! You have successfully registered!'
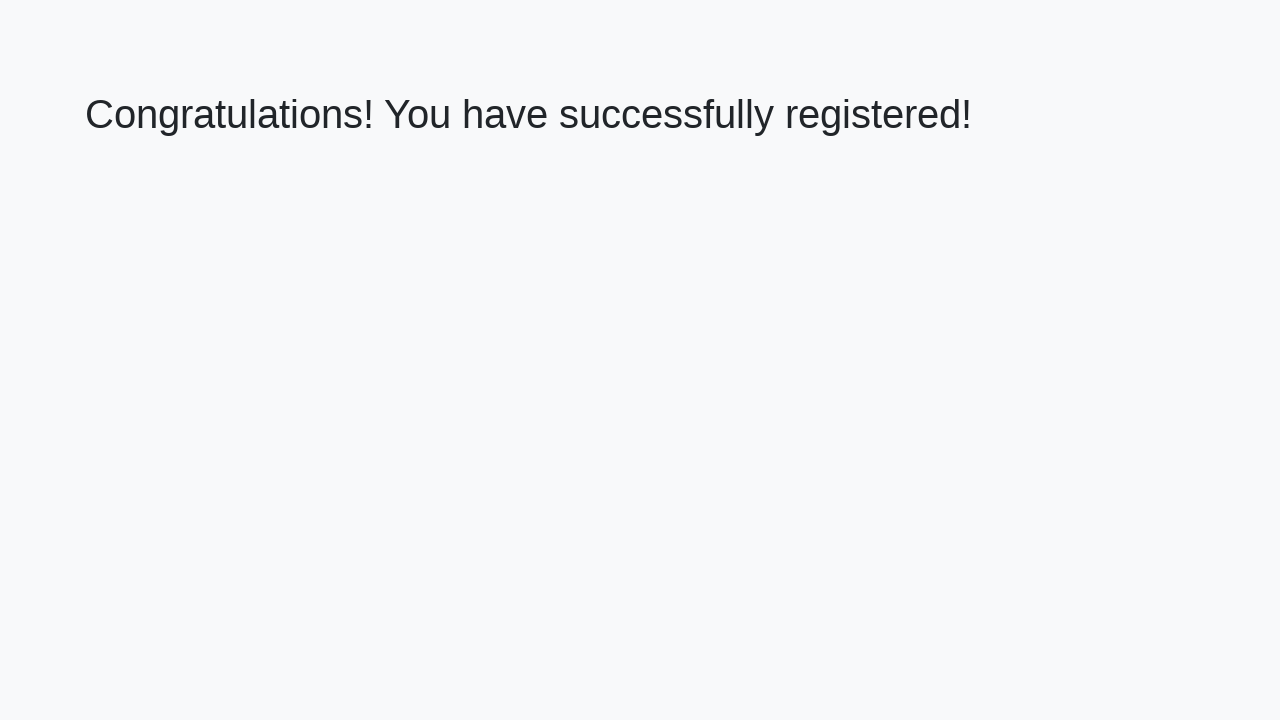

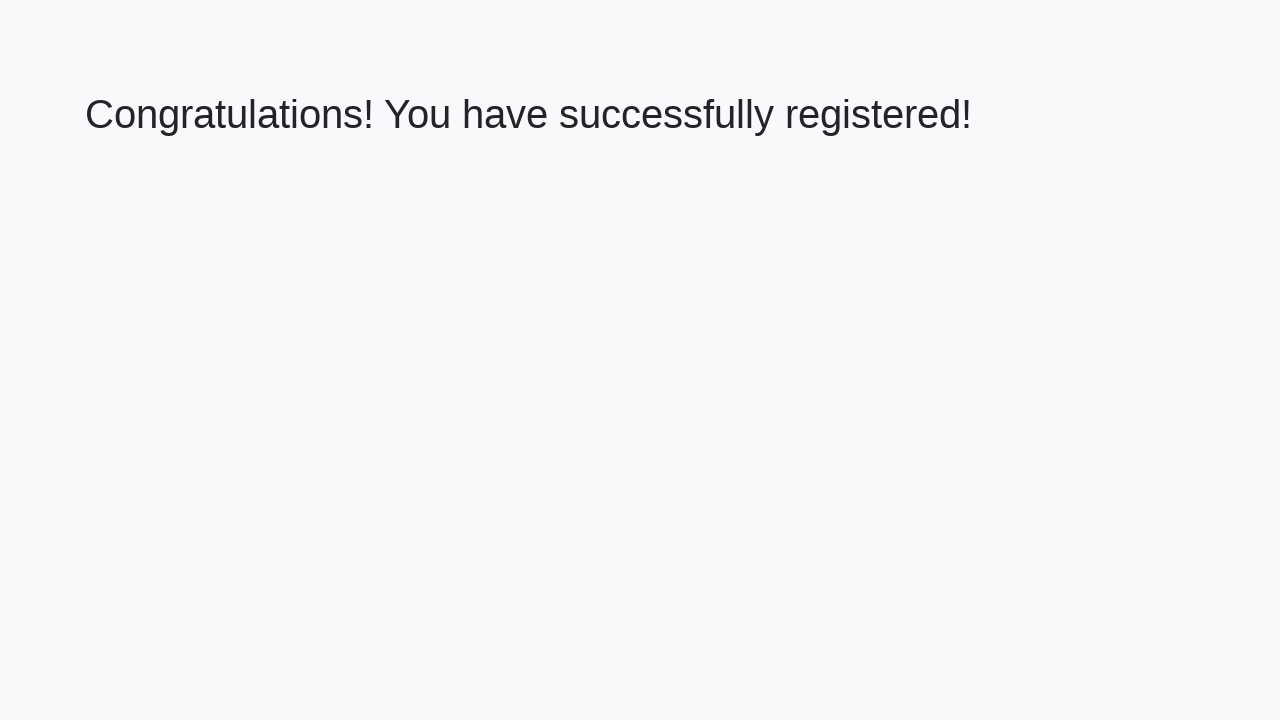